Tests regular click functionality on the buttons page

Starting URL: https://demoqa.com/buttons

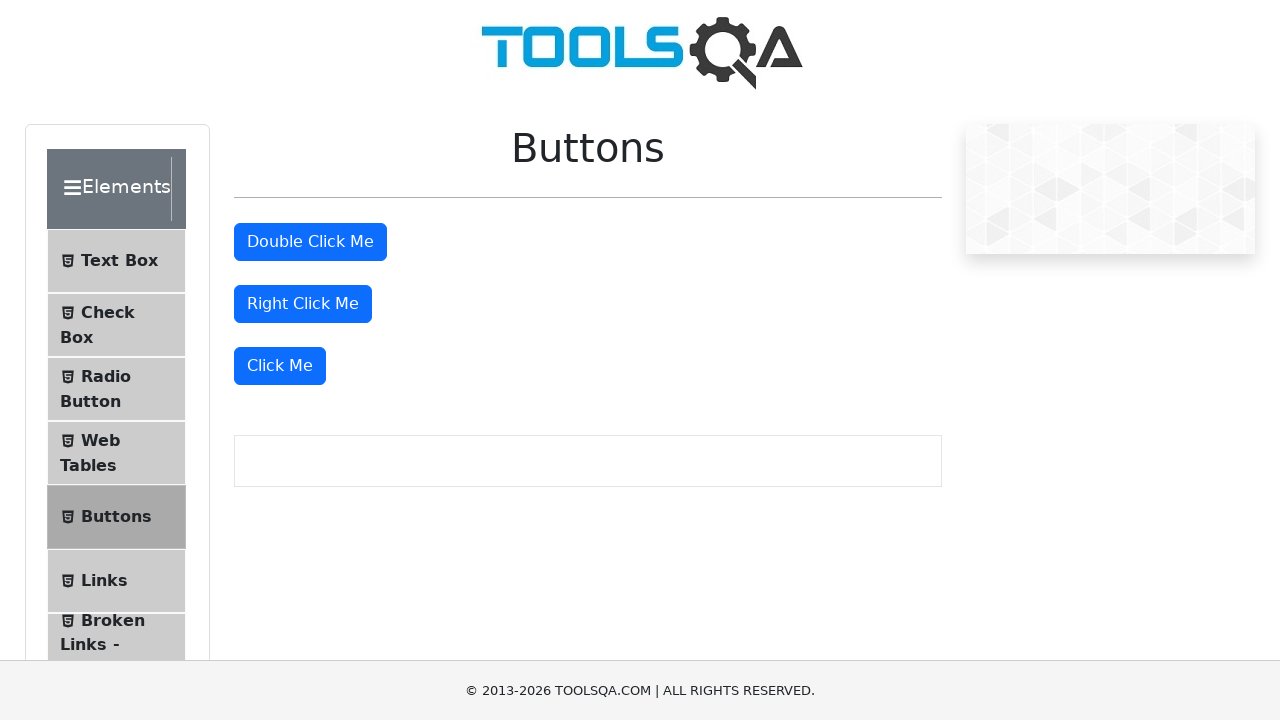

Clicked the 'Click Me' button for dynamic click test at (280, 366) on xpath=//button[text()='Click Me']
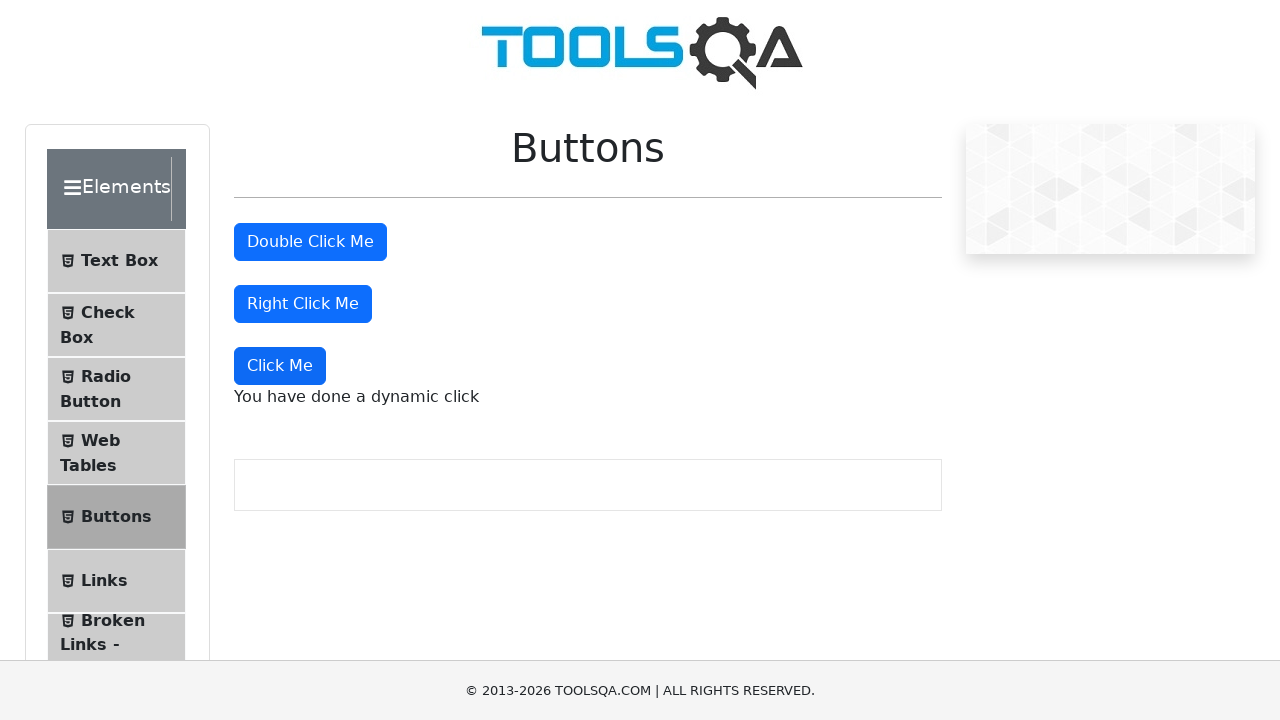

Waited for dynamic click message to appear
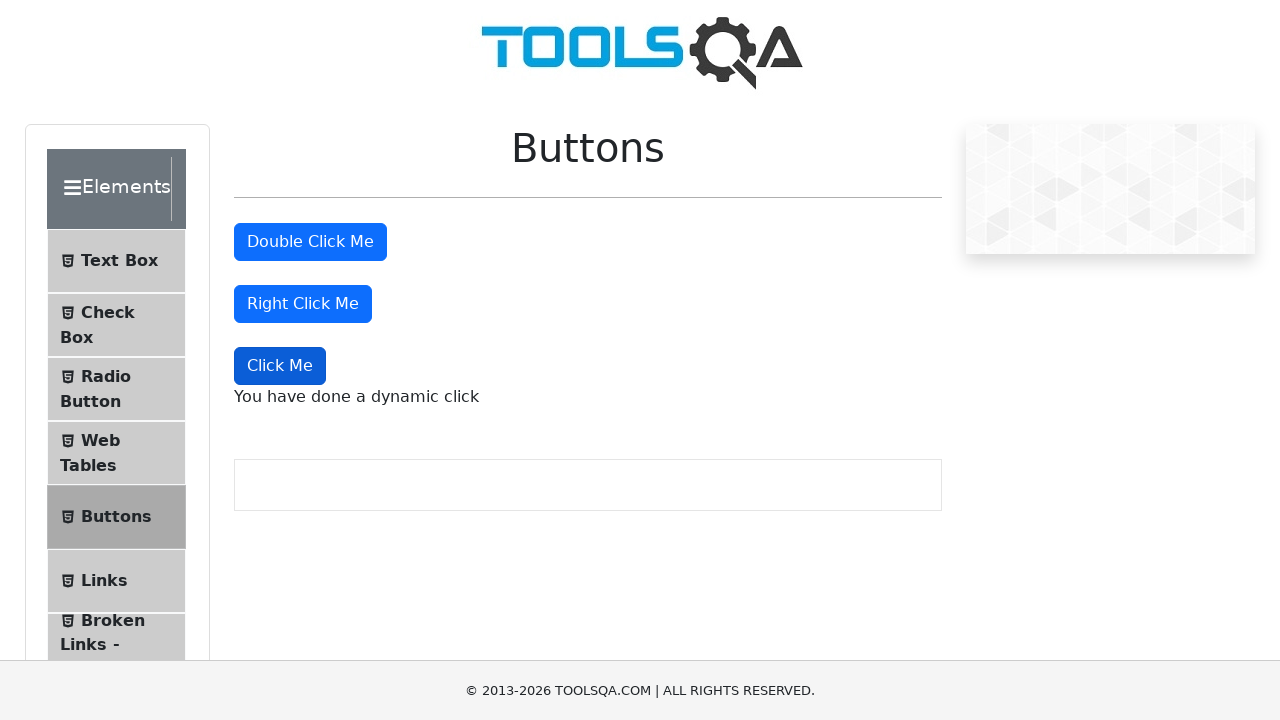

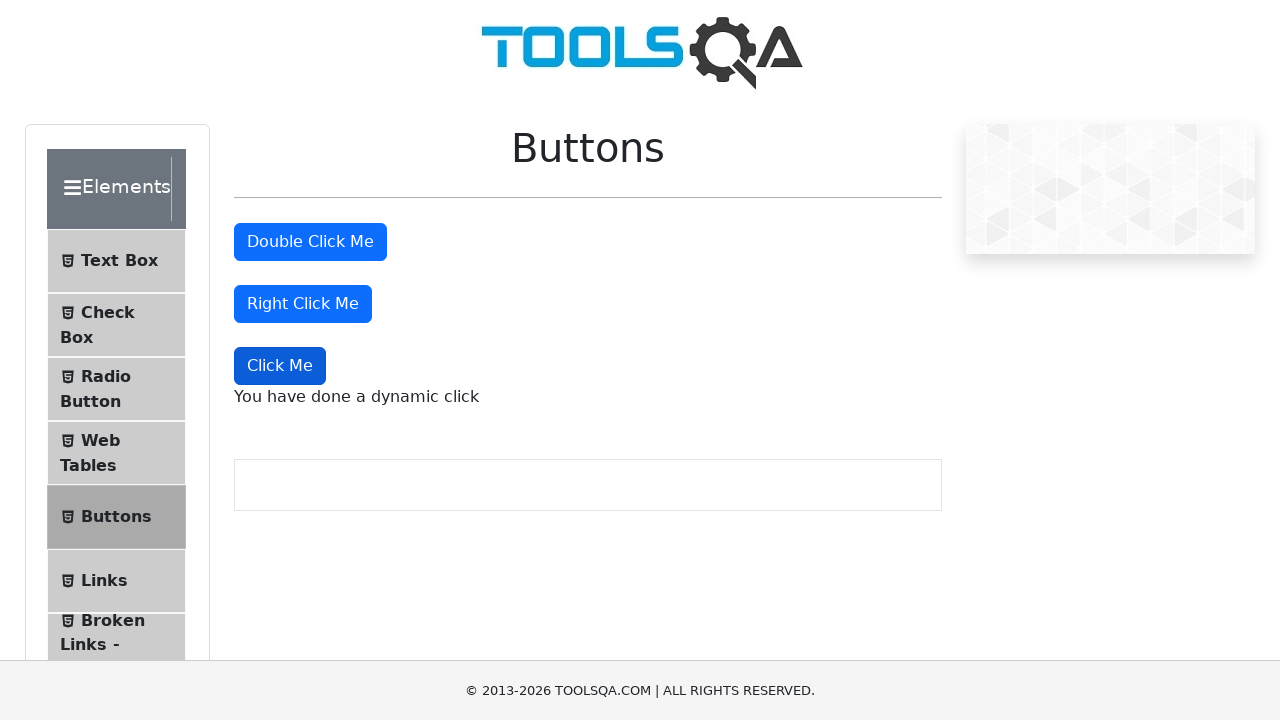